Performs a drag and drop action from box A (draggable) to box B (droppable) on a test page

Starting URL: https://crossbrowsertesting.github.io/drag-and-drop

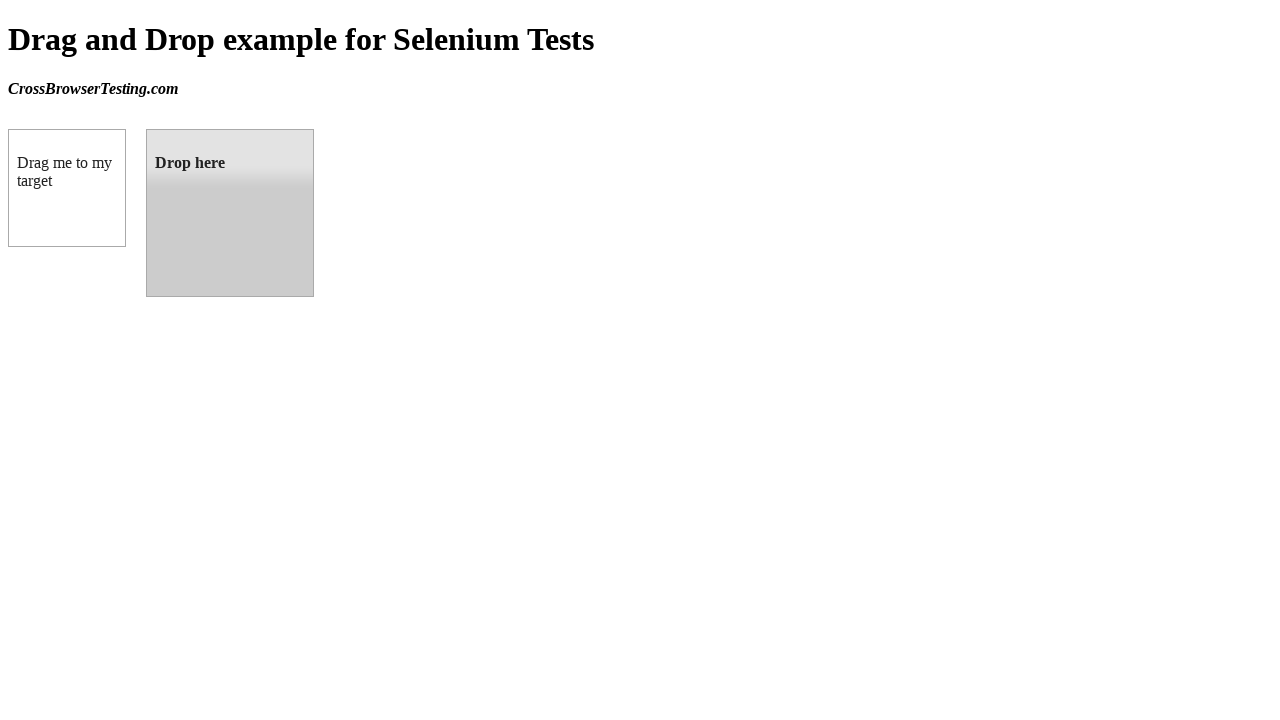

Navigated to drag and drop test page
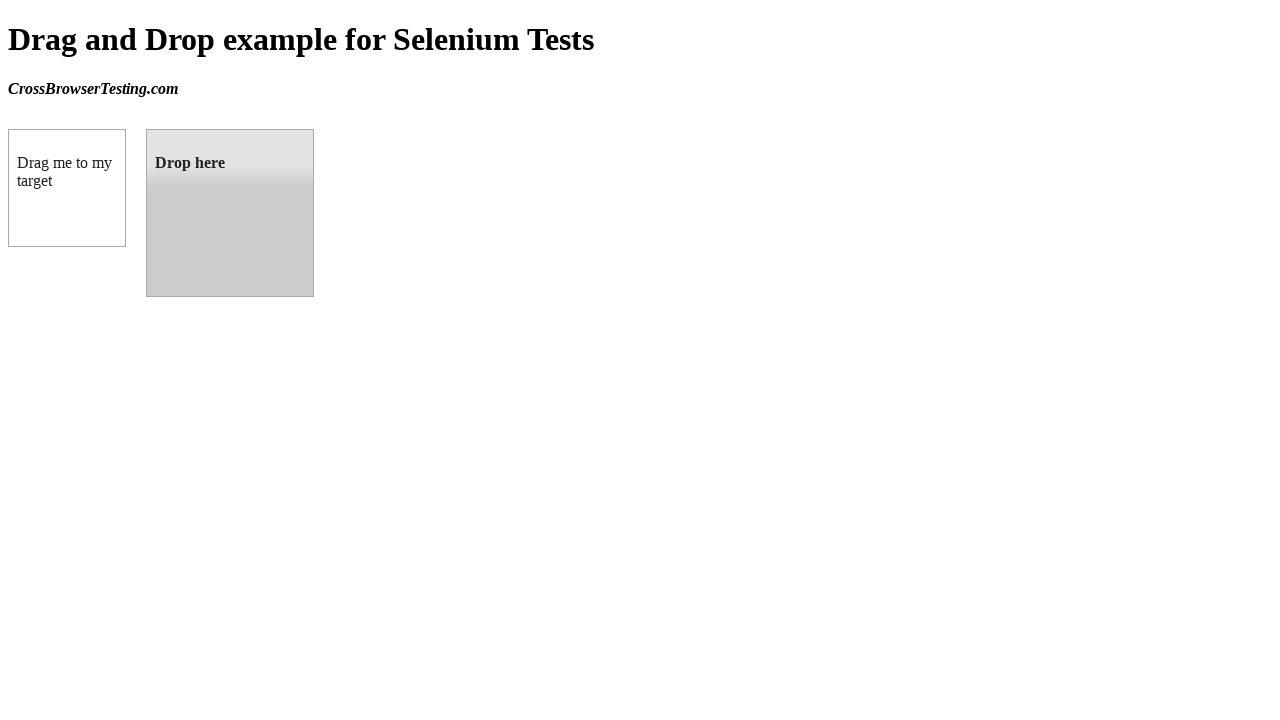

Located draggable element (box A)
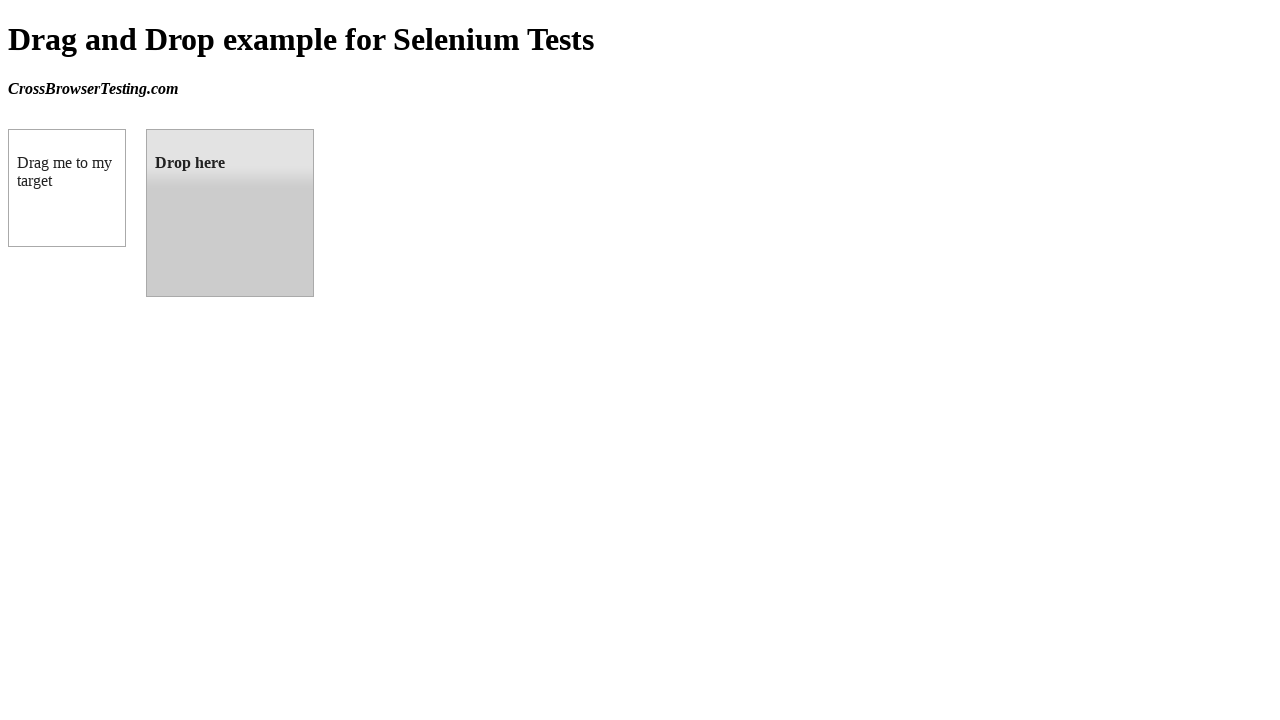

Located droppable element (box B)
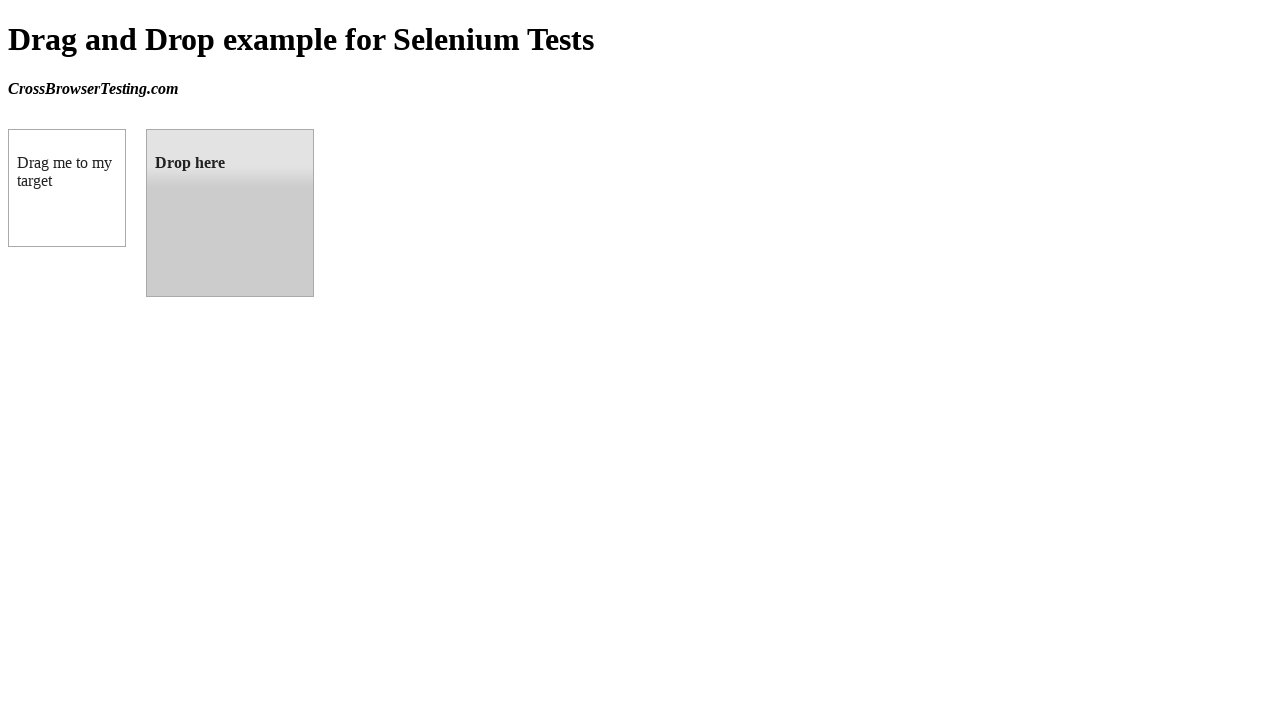

Performed drag and drop action from box A to box B at (230, 213)
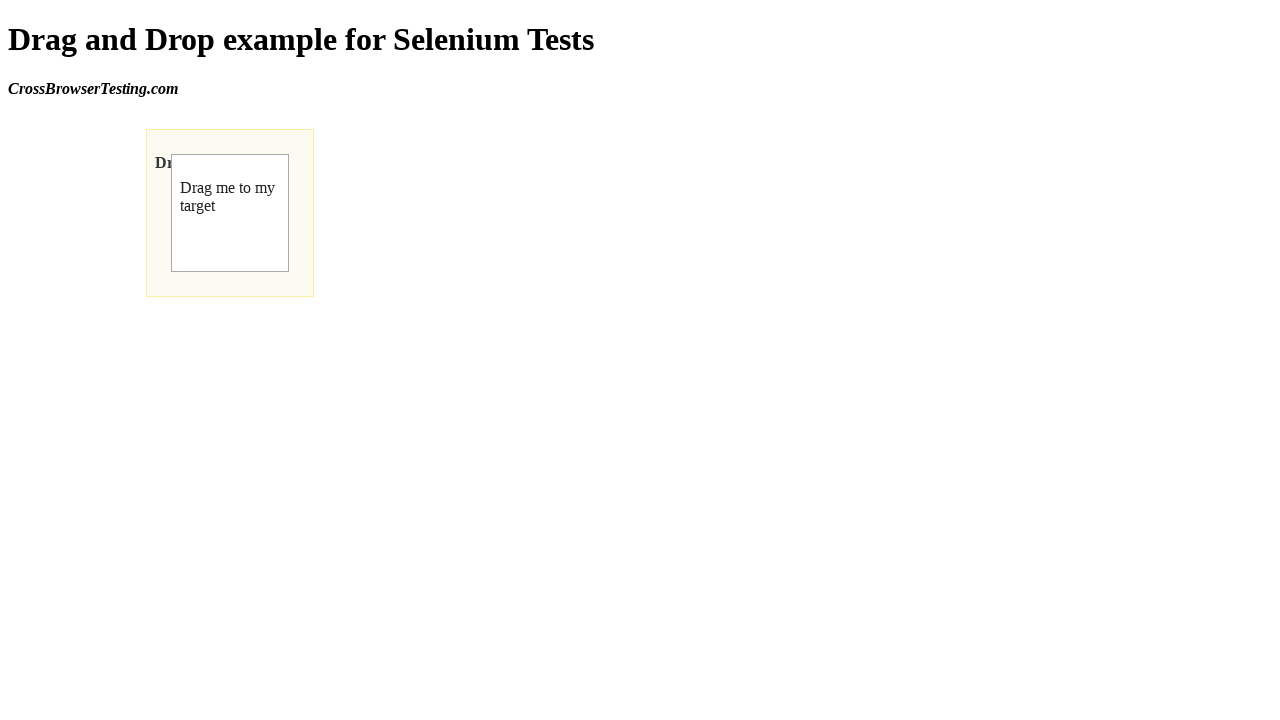

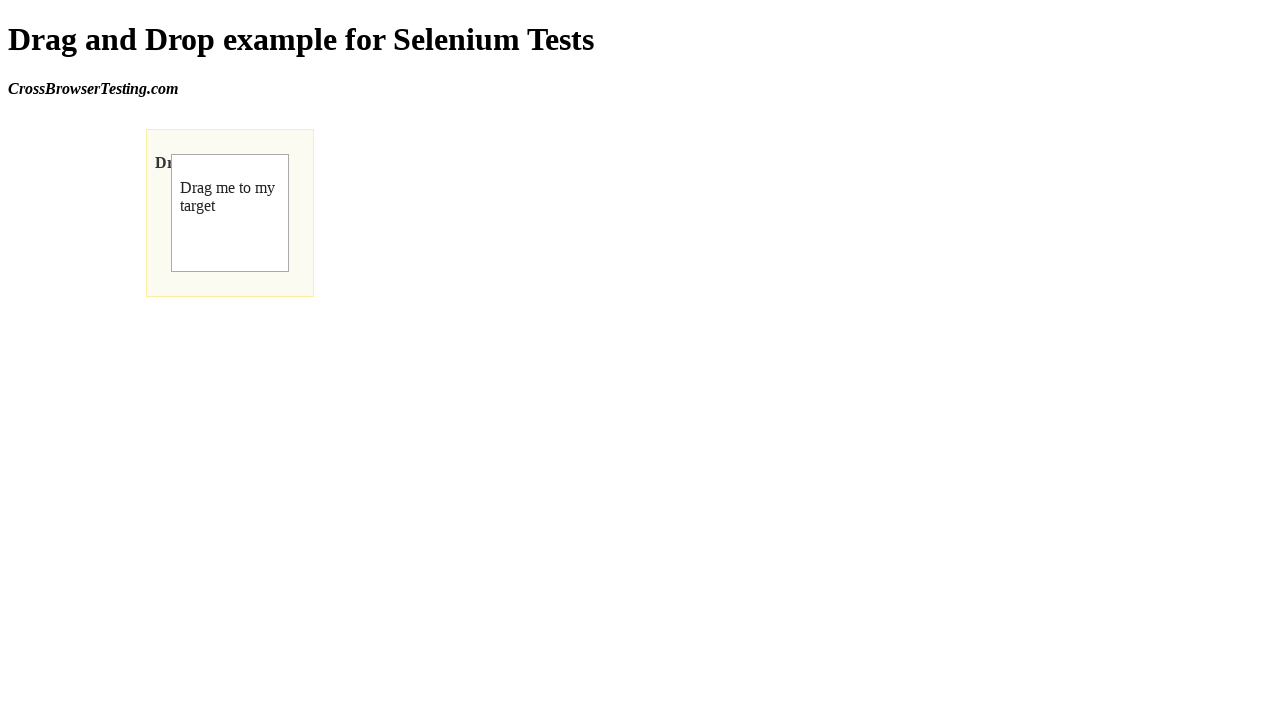